Navigates to KSU Athletics calendar page and verifies that event listings with sport titles are displayed

Starting URL: https://ksuowls.com/calendar?date=4/24/2025&vtype=list

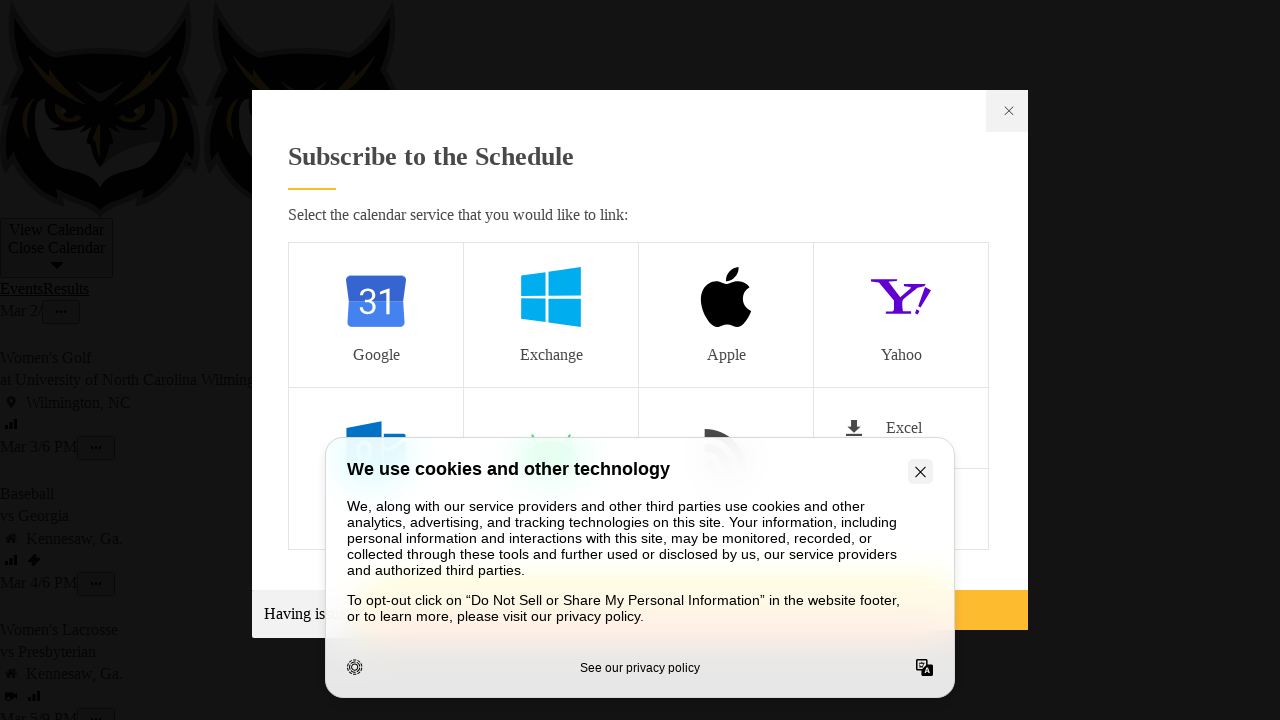

Navigated to KSU Athletics calendar page for April 24, 2025 in list view
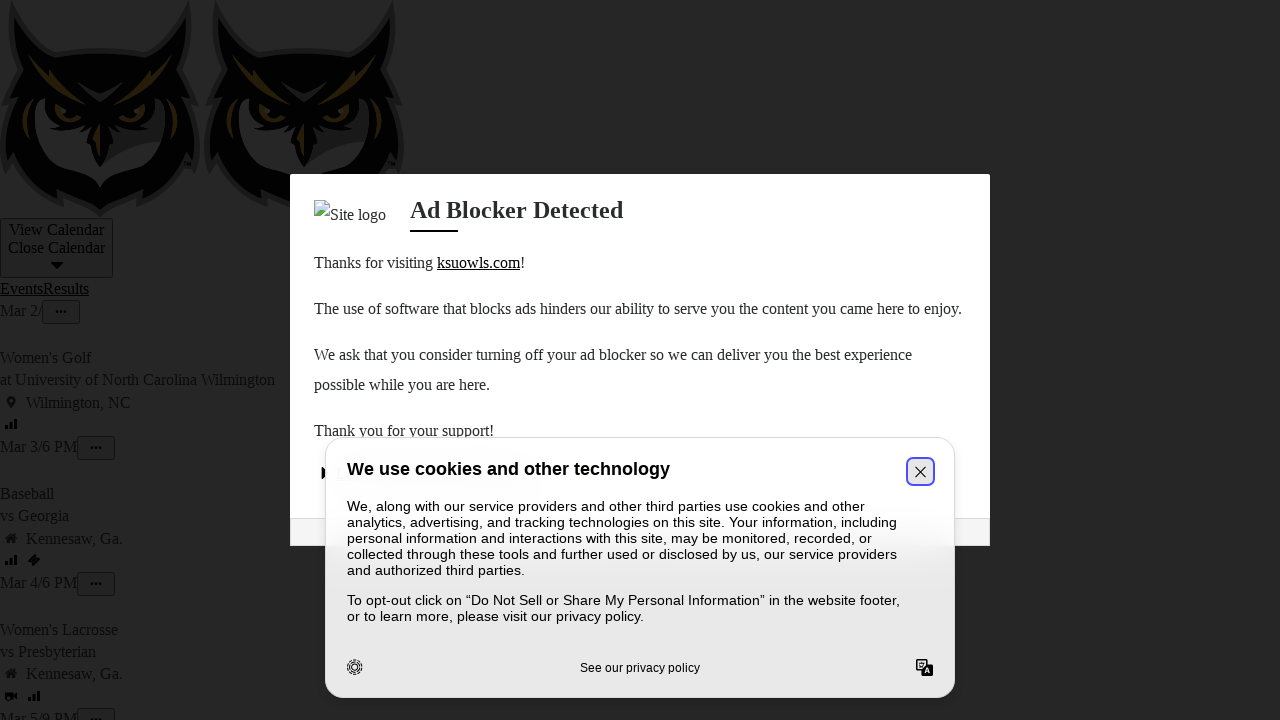

Calendar events with sport titles loaded successfully
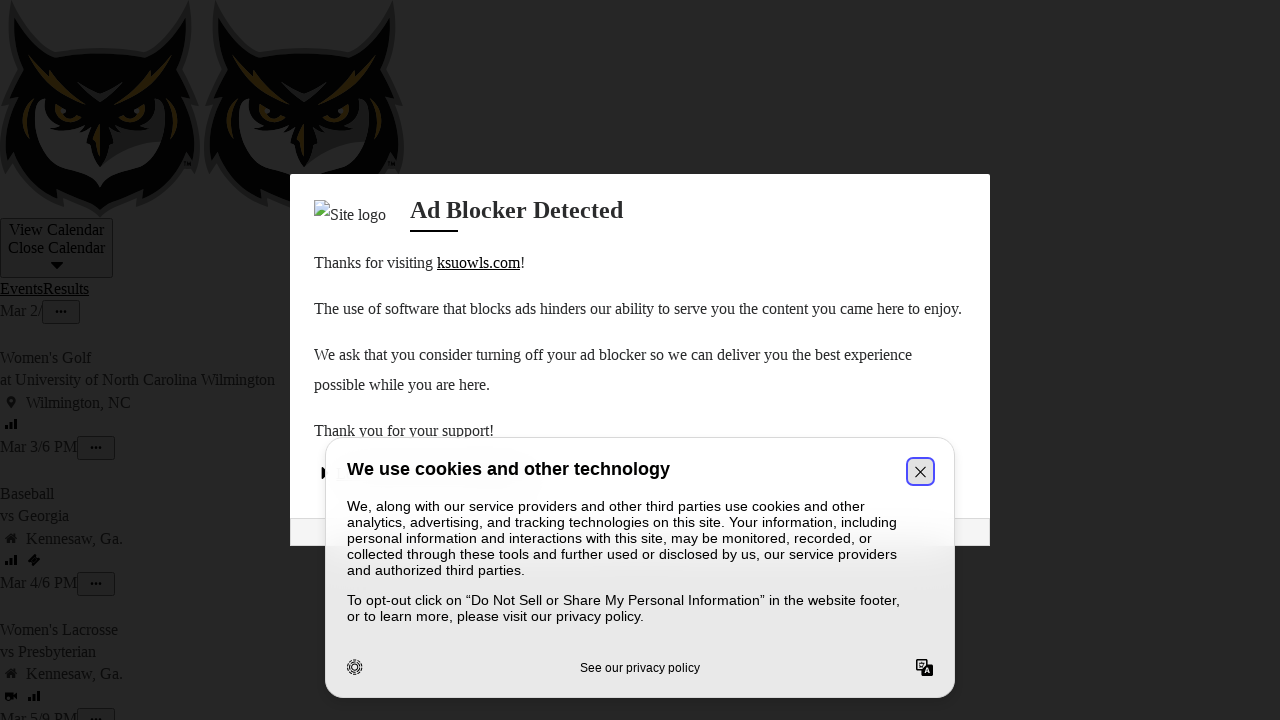

Found 42 event listings with sport titles displayed
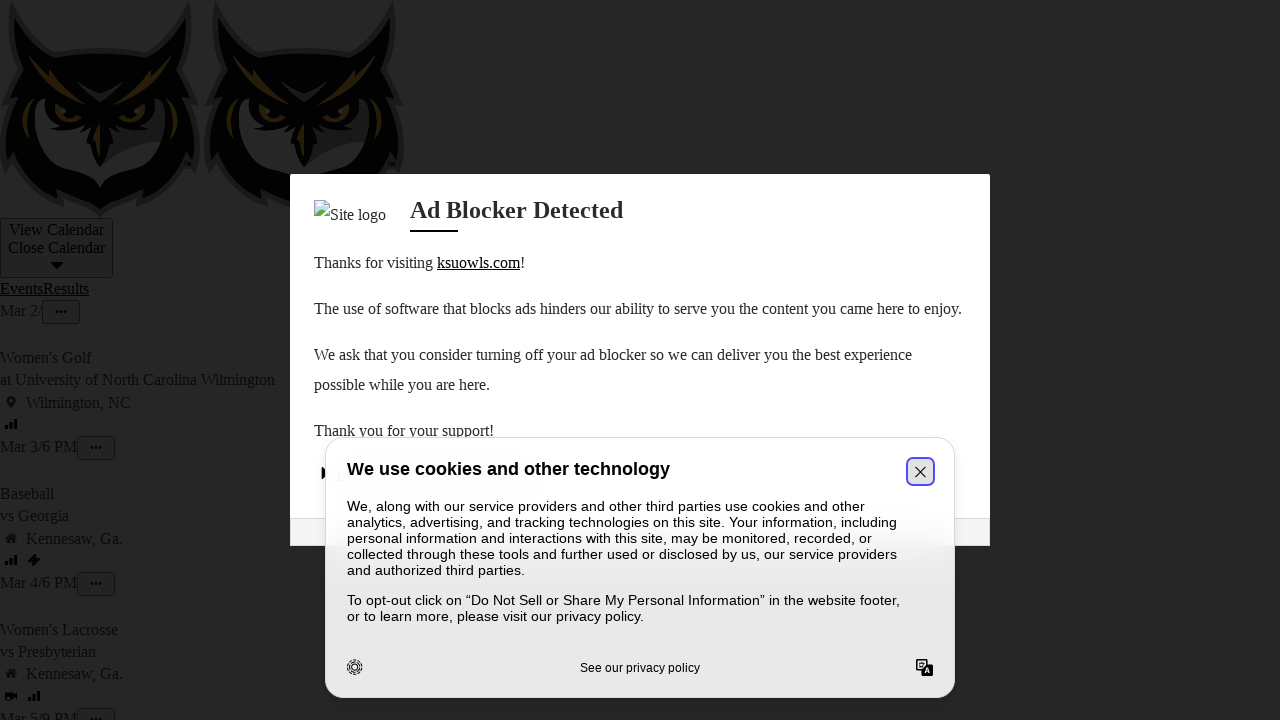

Verified that at least one event listing with sport title is present
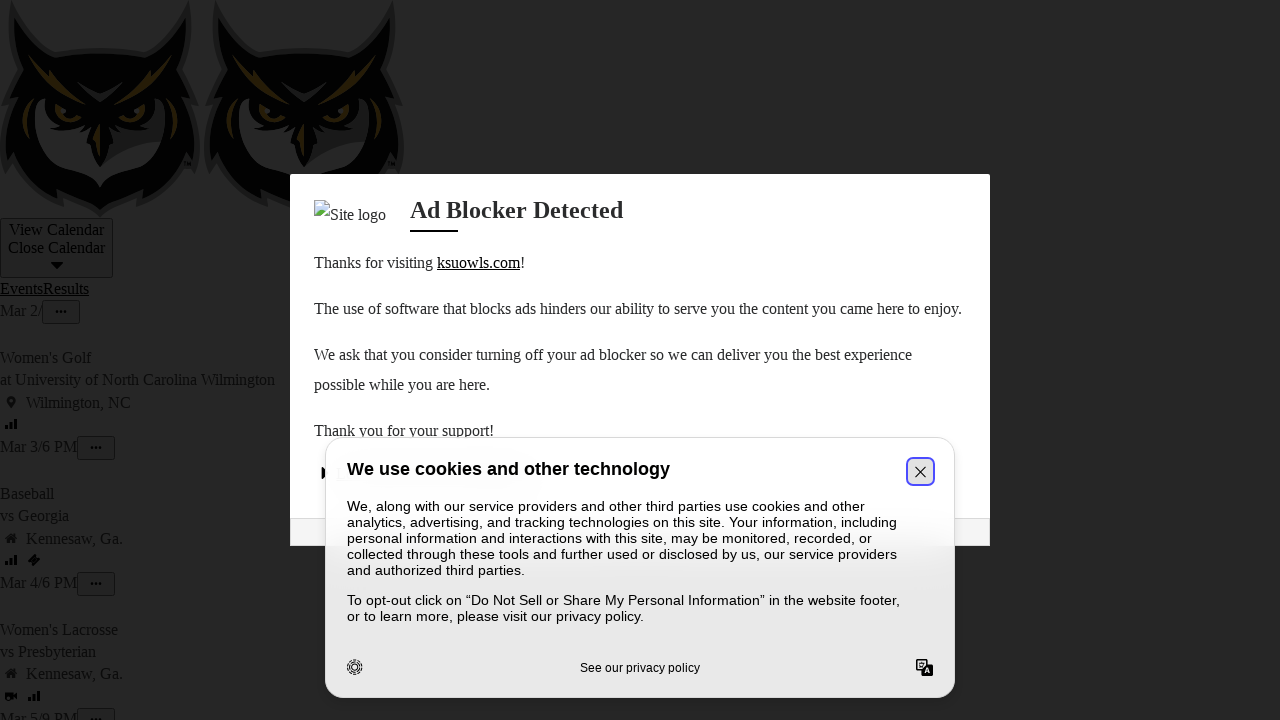

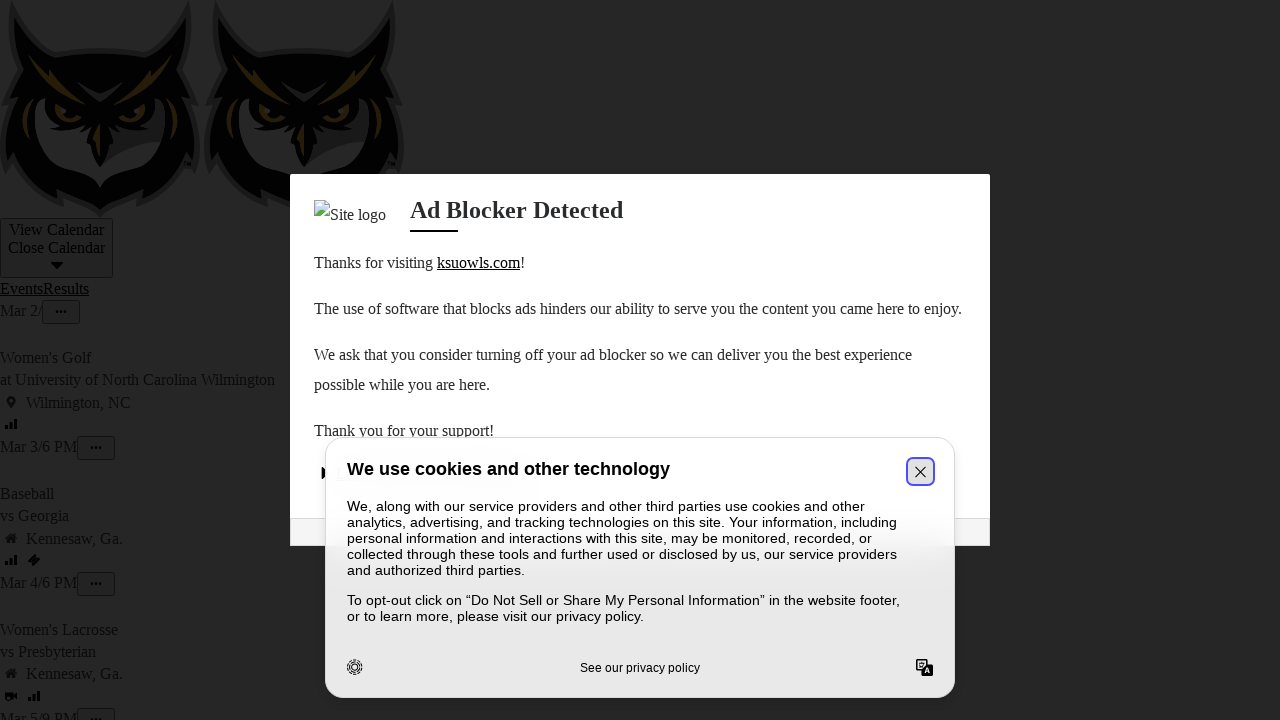